Tests a EUR to BTC currency converter by entering a Euro amount, clicking the convert button, and interacting with the Bitcoin result field.

Starting URL: https://it.coinmill.com/BTC_EUR.html

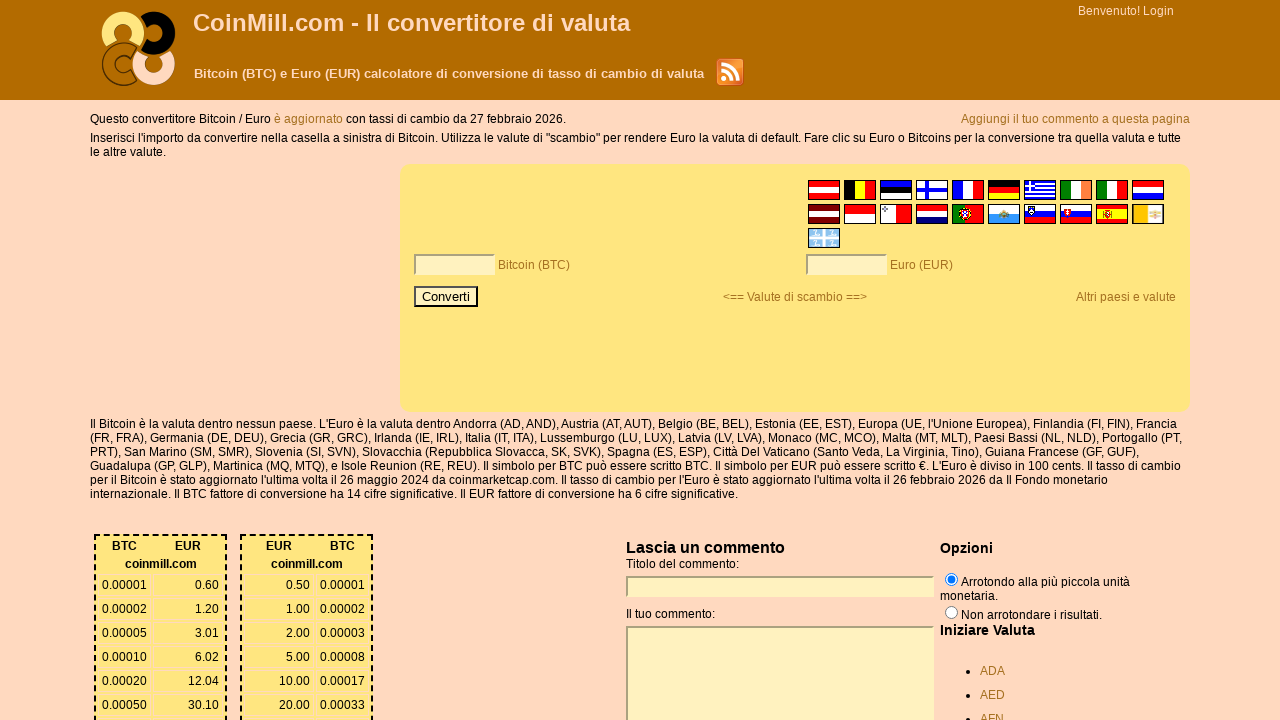

Clicked on the EUR input field at (846, 265) on input[name='EUR']
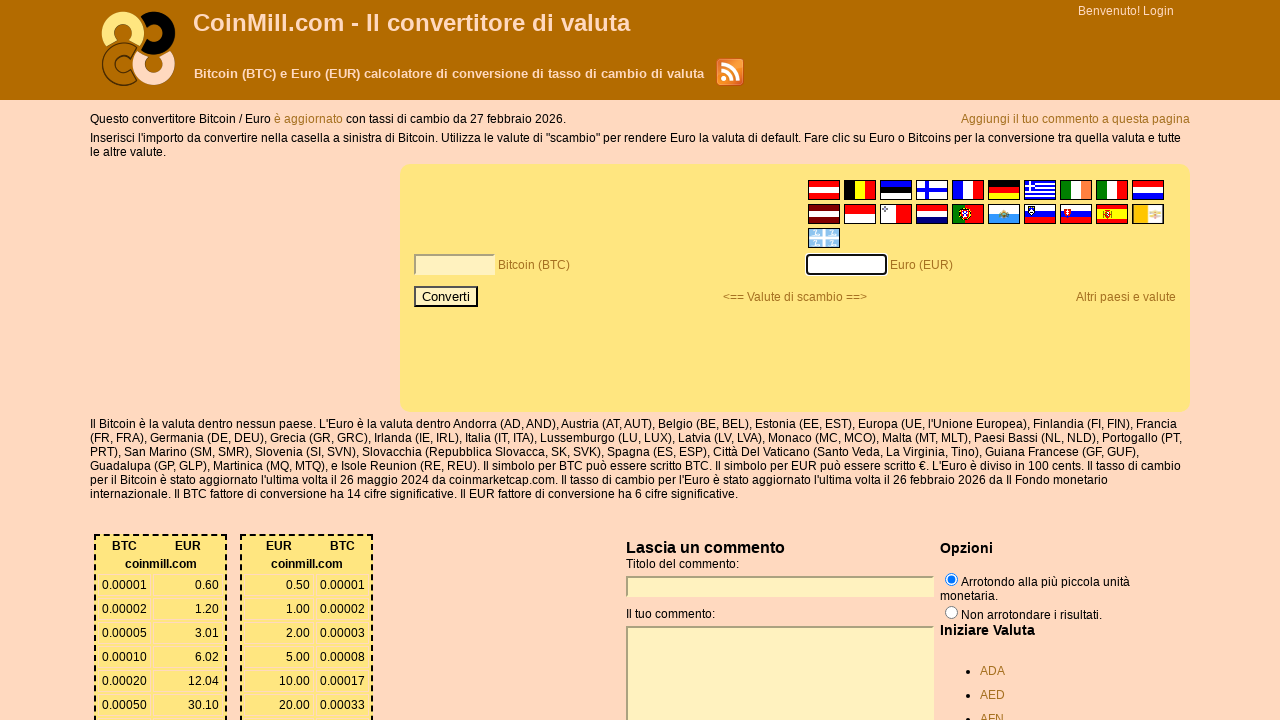

Entered 2000 EUR amount in the input field on input[name='EUR']
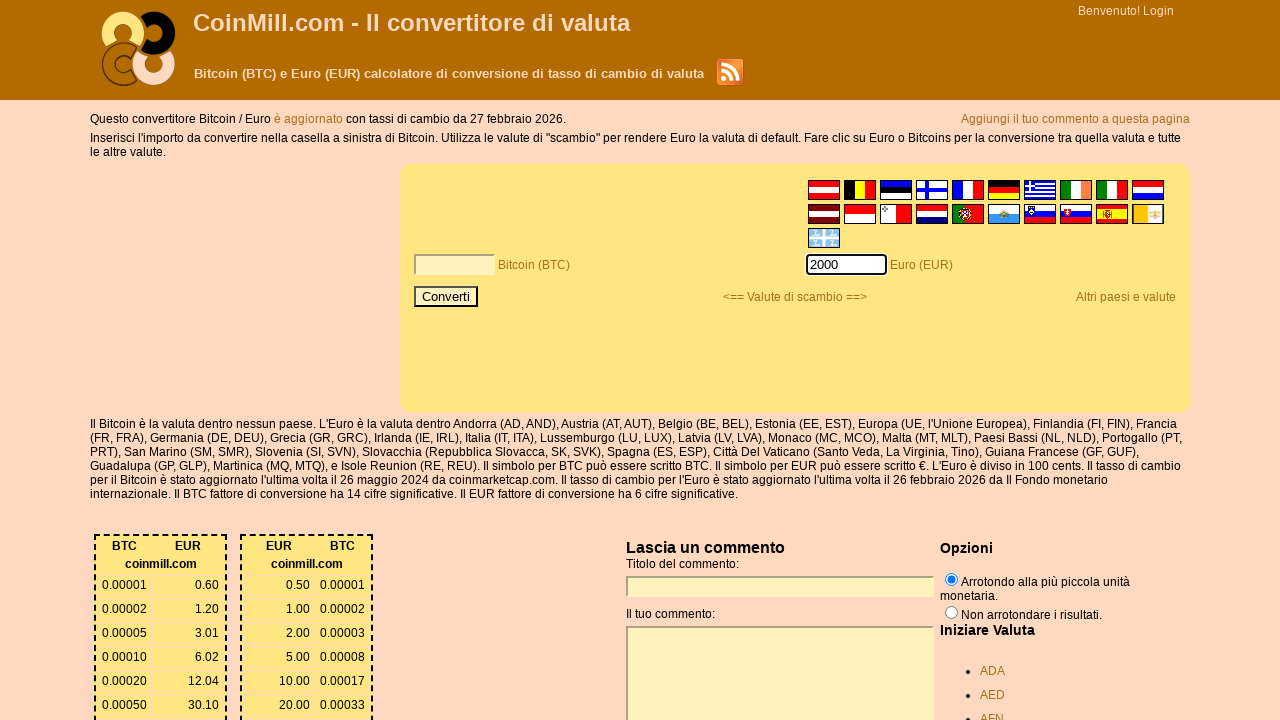

Clicked the convert button to convert EUR to BTC at (446, 297) on td > input
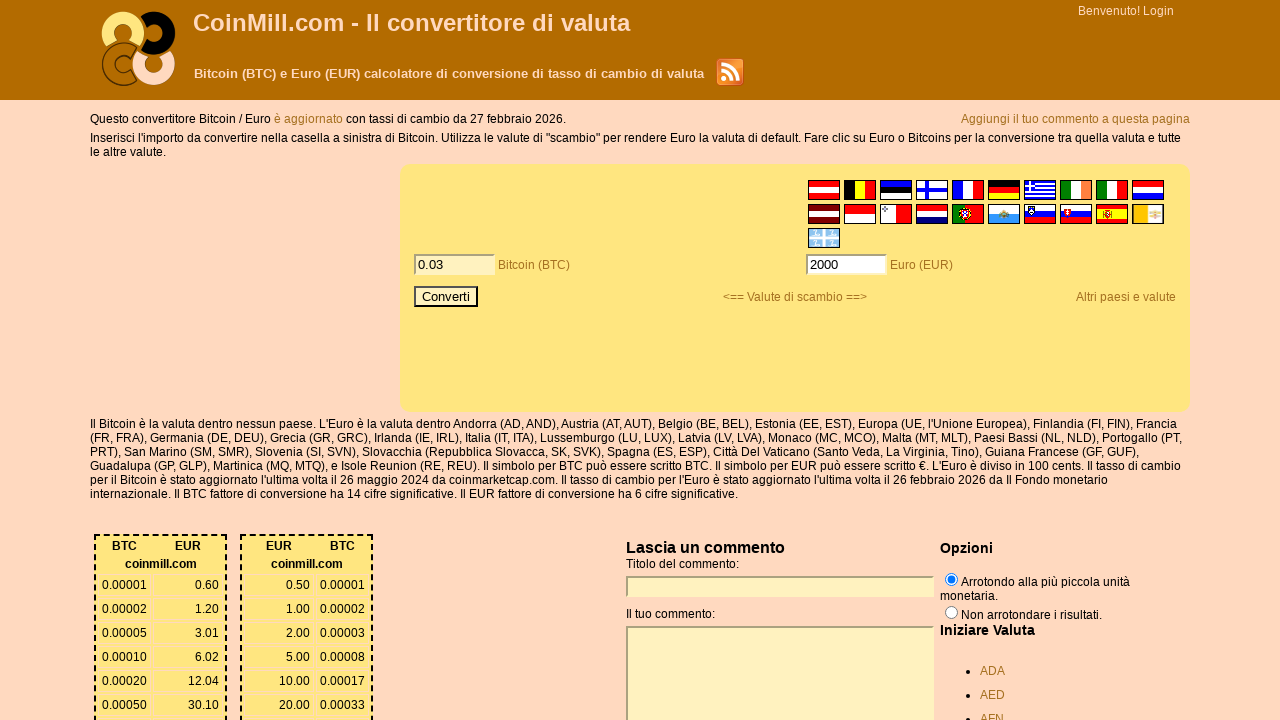

Clicked on the BTC result field at (455, 265) on input[name='BTC']
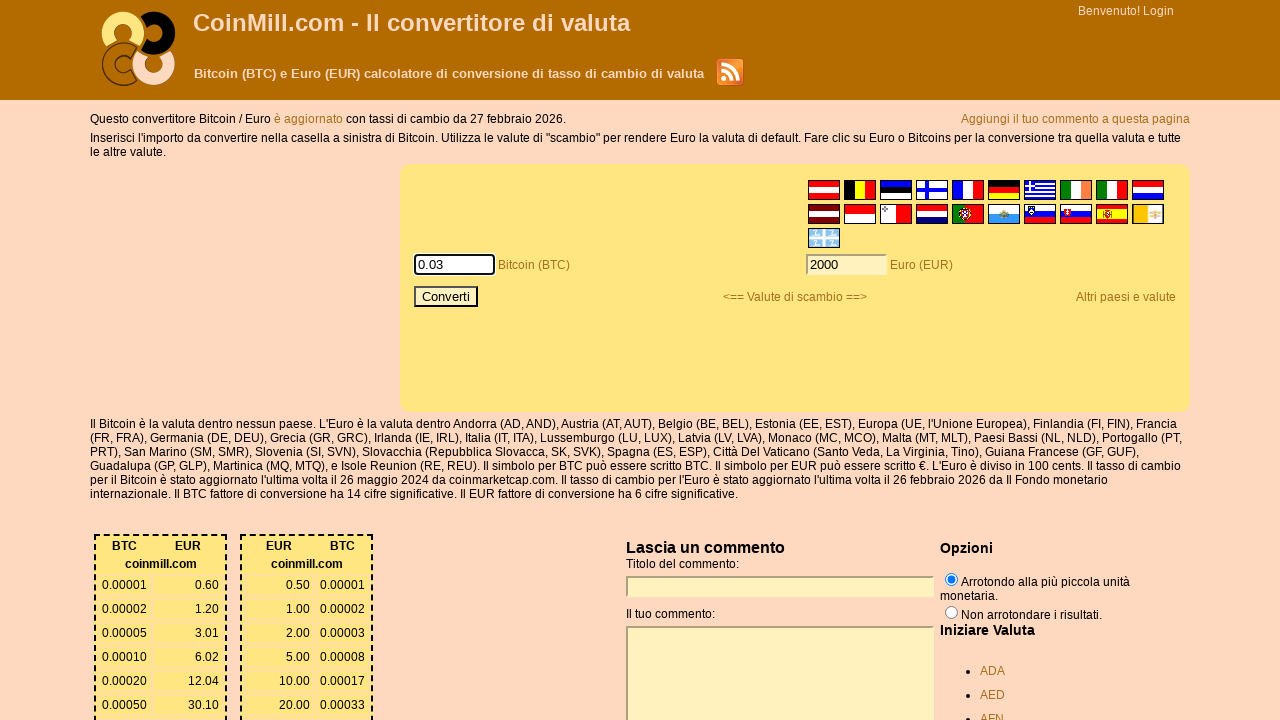

Double-clicked on the currency box to select the BTC result at (455, 265) on xpath=//*[@id='currencyBox0']/input
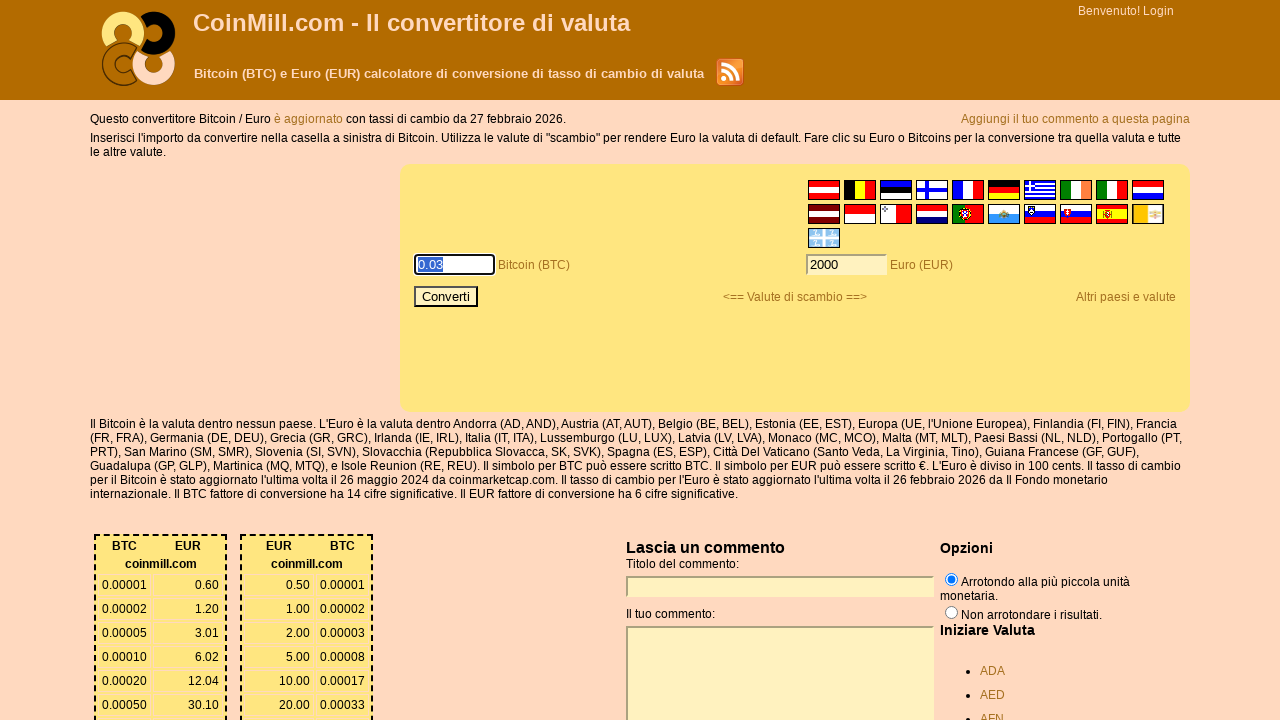

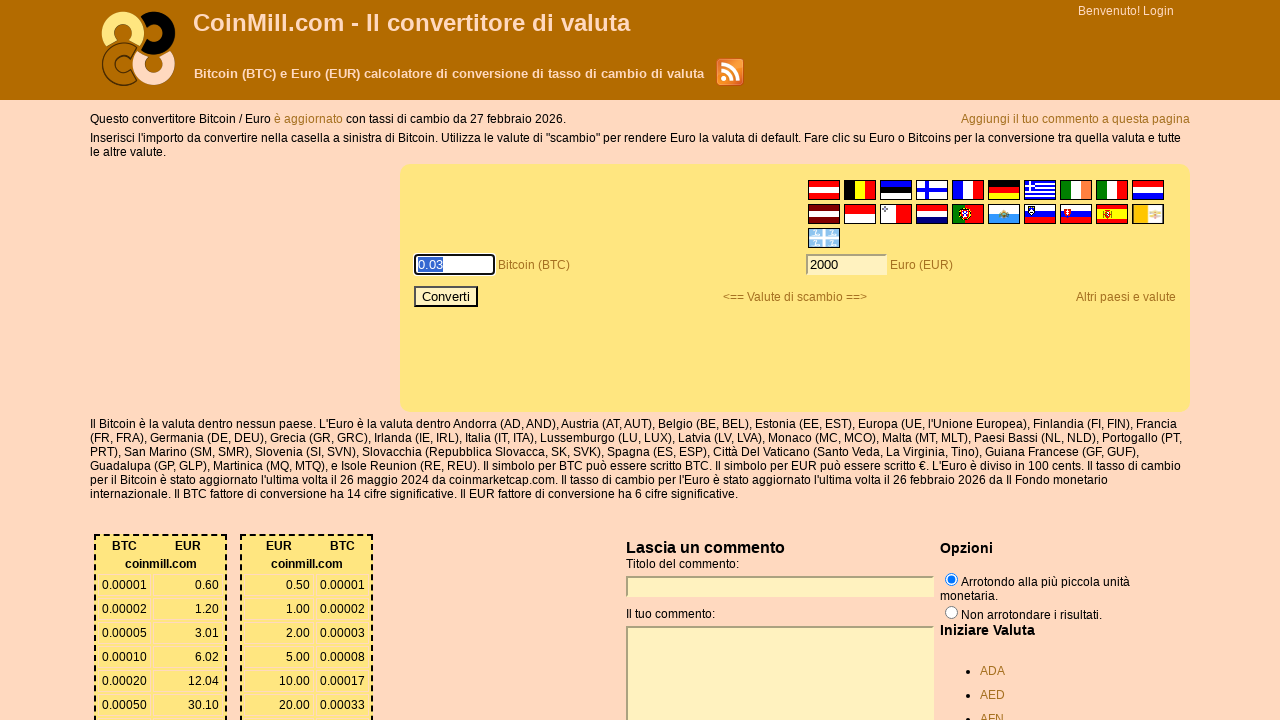